Solves a mathematical puzzle by extracting a value from an image attribute, calculating a mathematical function, and submitting the answer along with checkbox and radio button selections

Starting URL: http://suninjuly.github.io/get_attribute.html

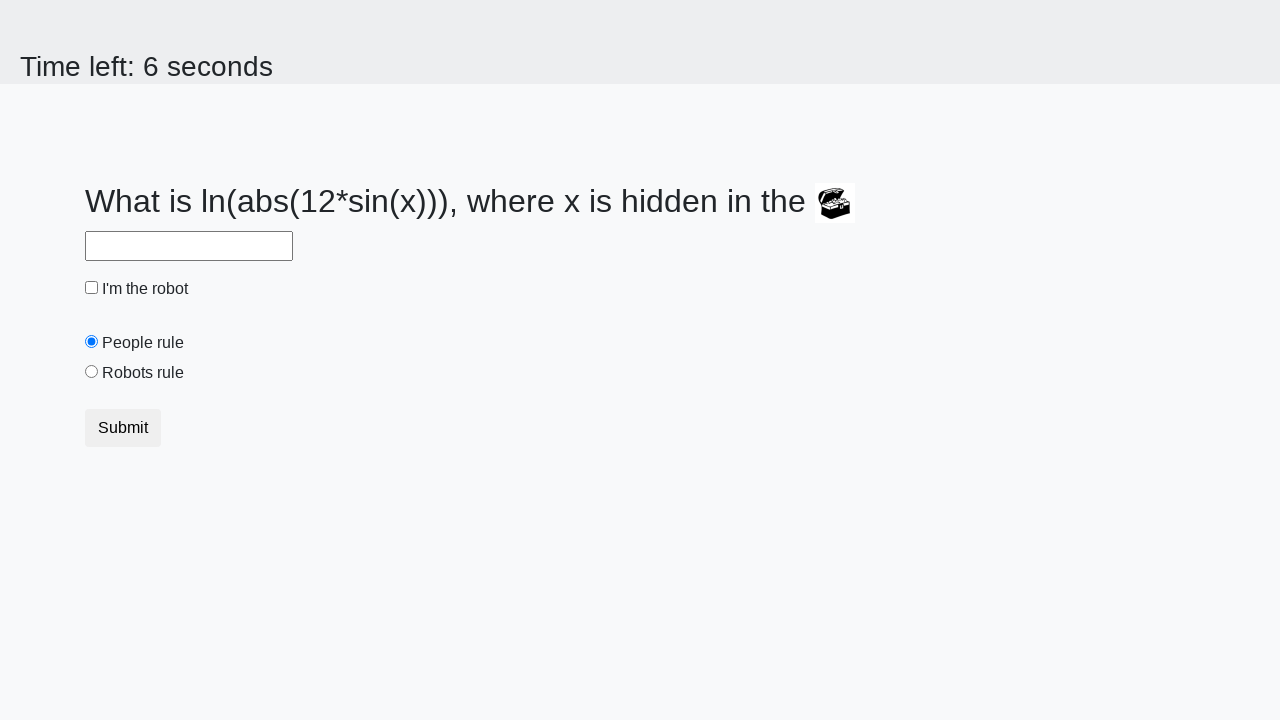

Located treasure element with ID 'treasure'
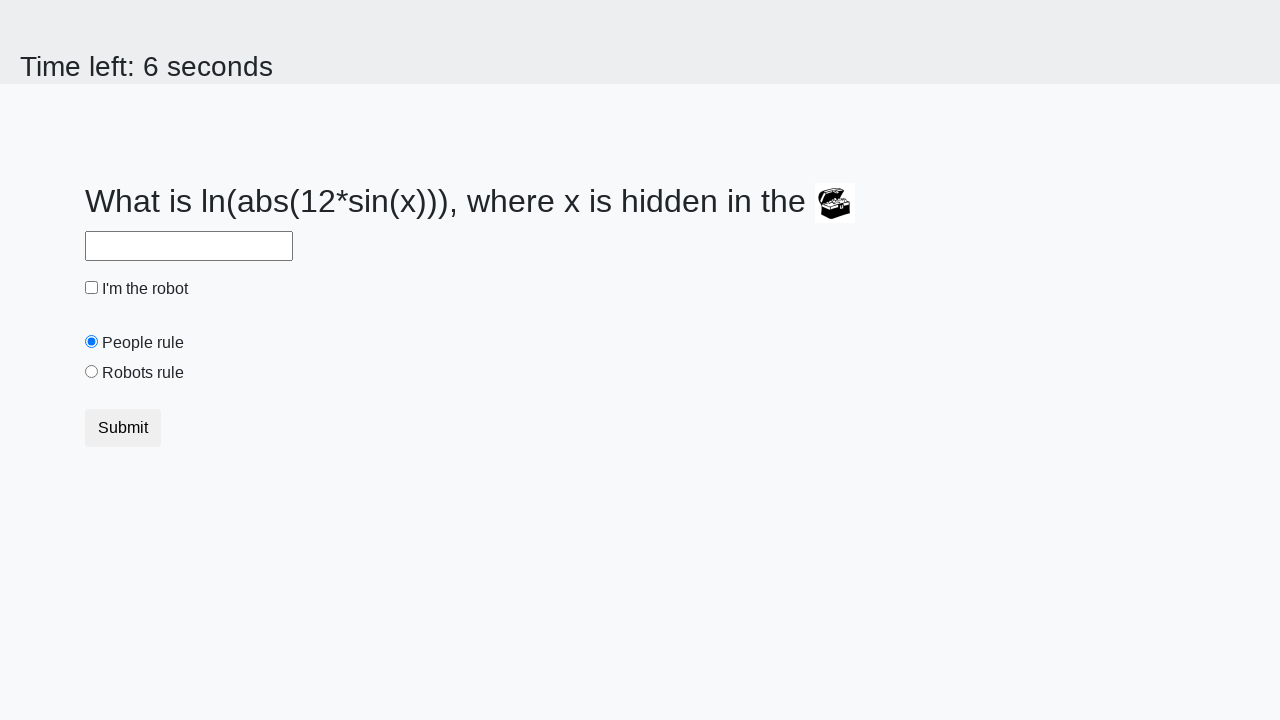

Extracted valuex attribute from treasure element: 145
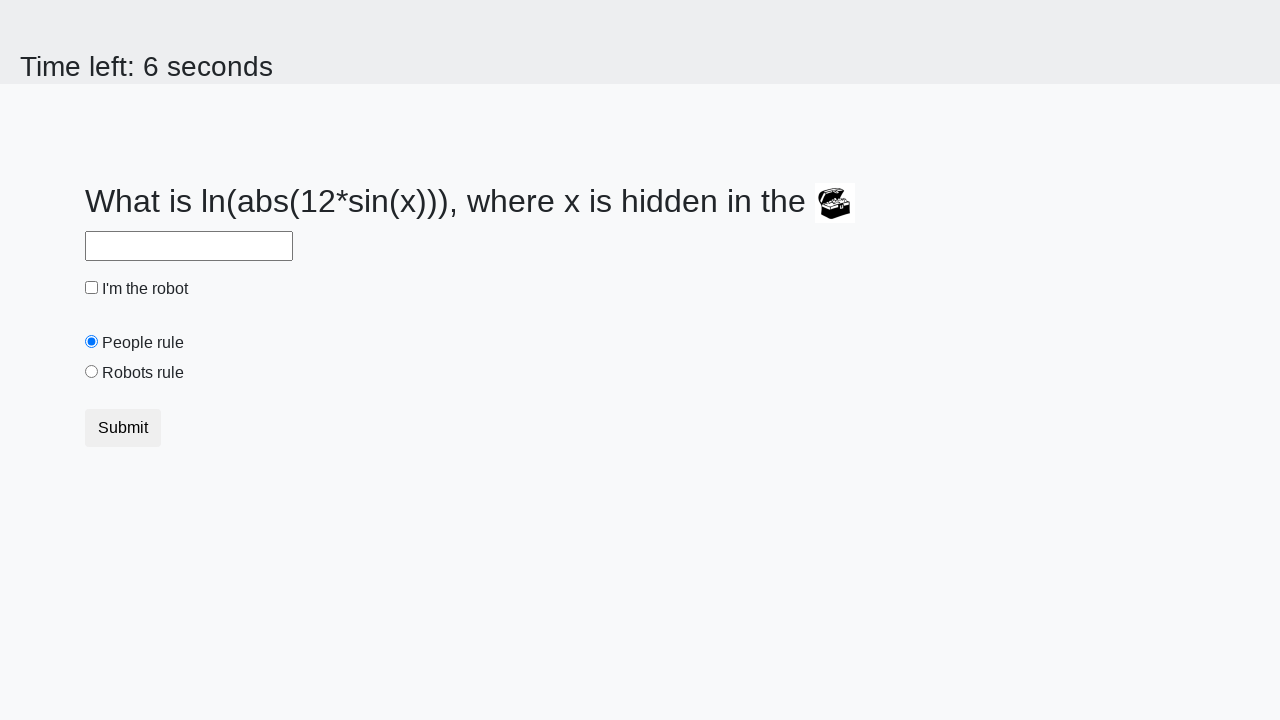

Calculated mathematical function ln(abs(12*sin(145))) = 1.725074992871048
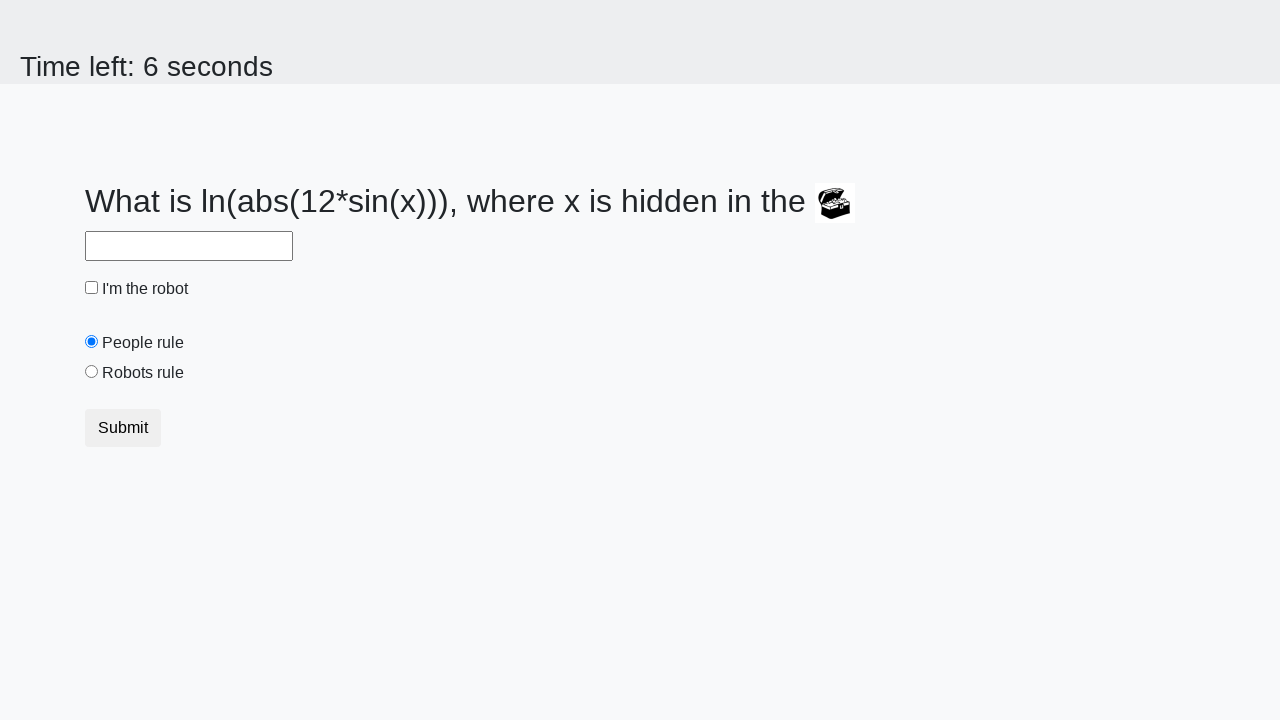

Filled answer field with calculated value: 1.725074992871048 on #answer
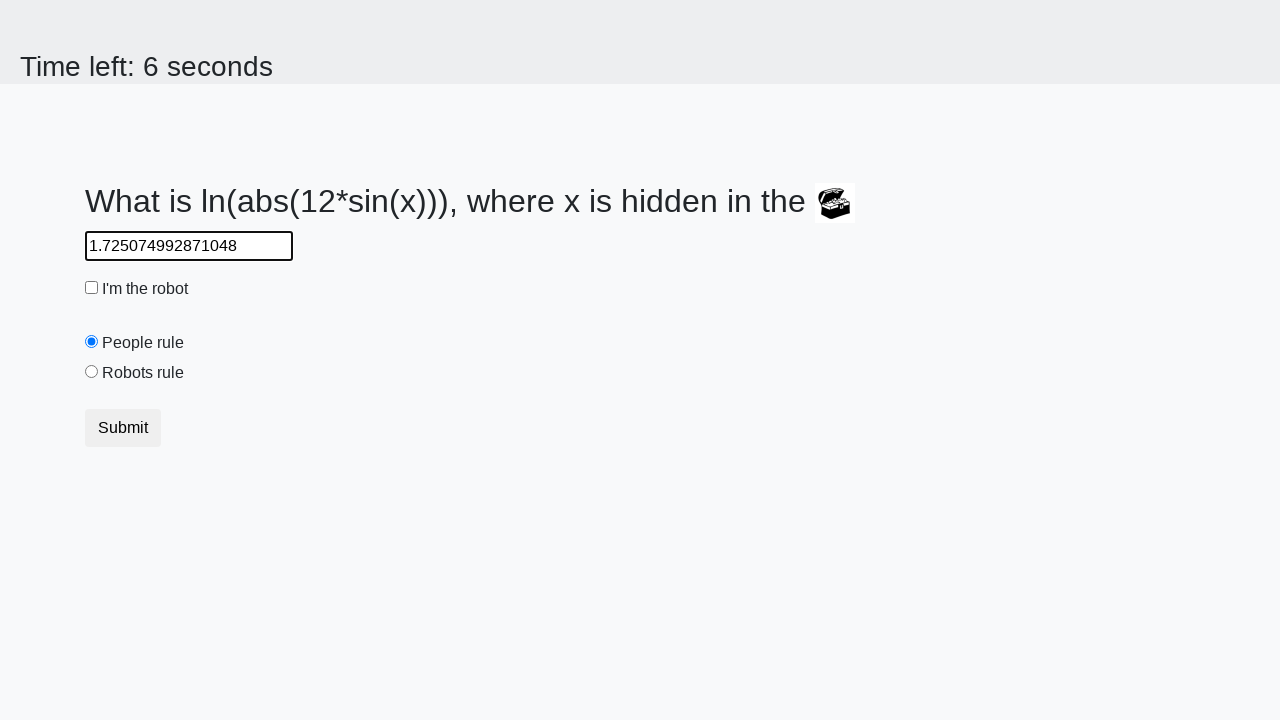

Checked the 'I'm the robot' checkbox at (92, 288) on #robotCheckbox
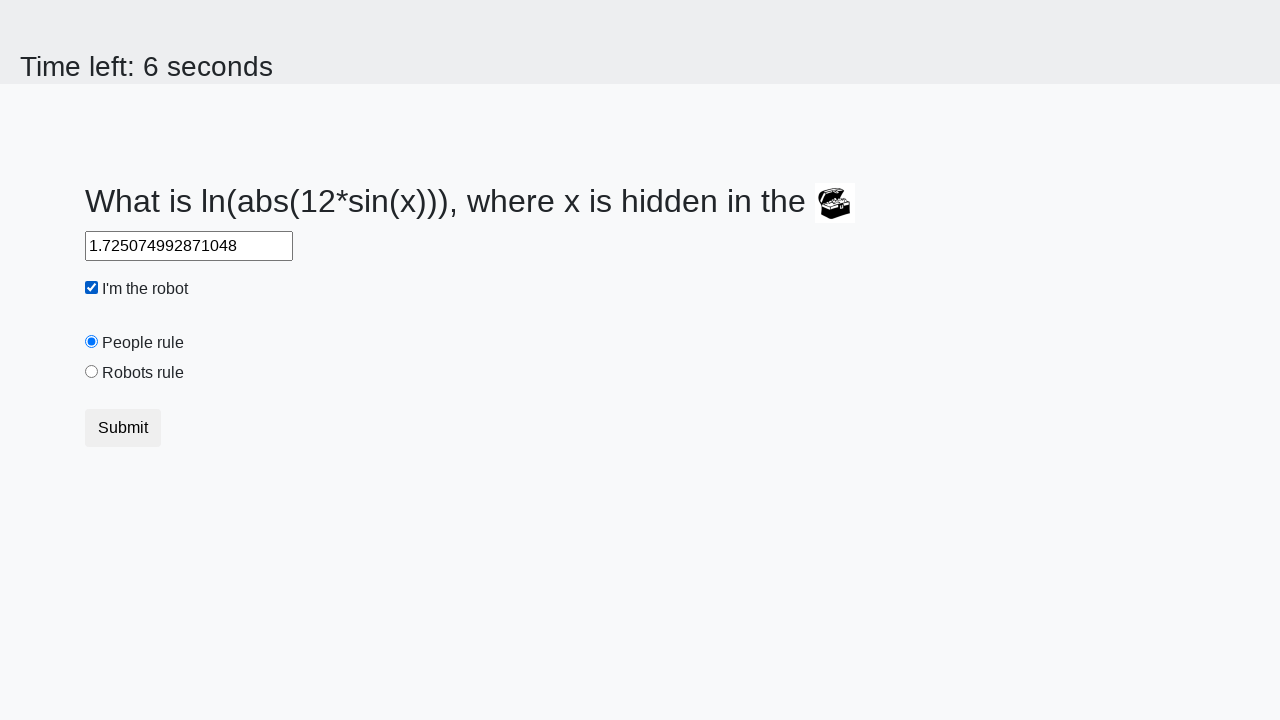

Selected the 'Robots rule!' radio button at (92, 372) on #robotsRule
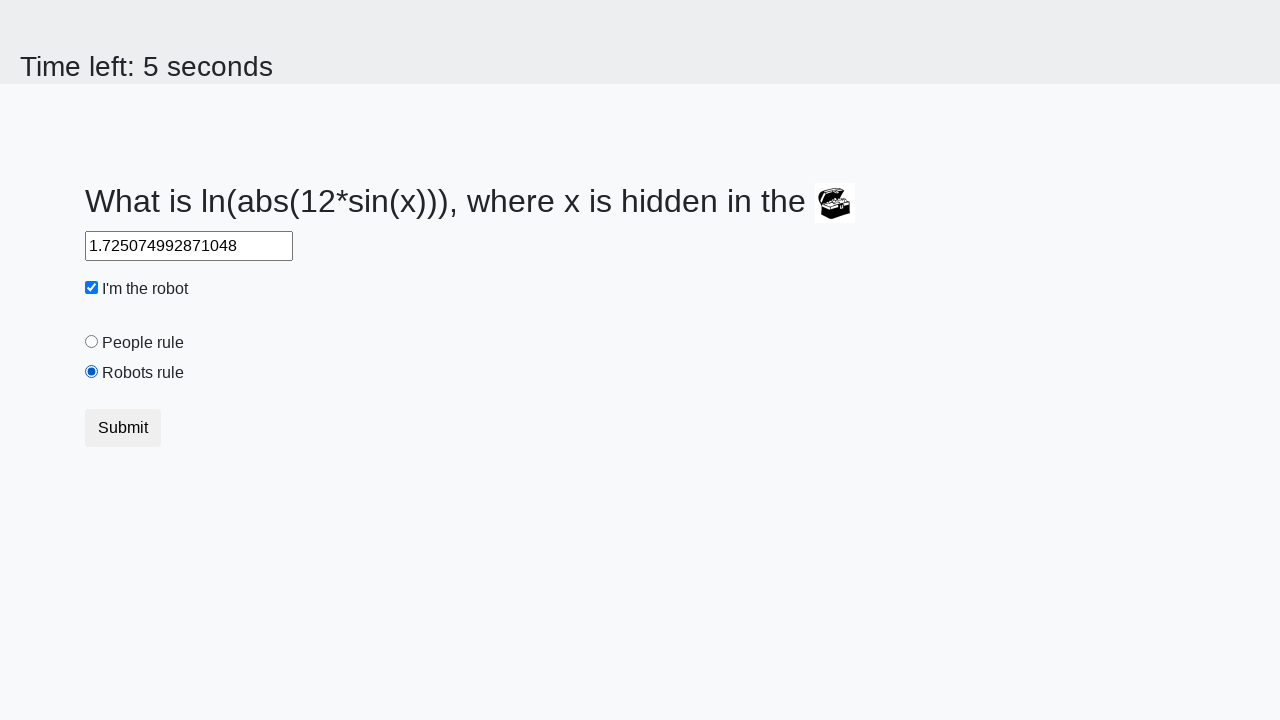

Clicked submit button to submit the form at (123, 428) on .btn-default
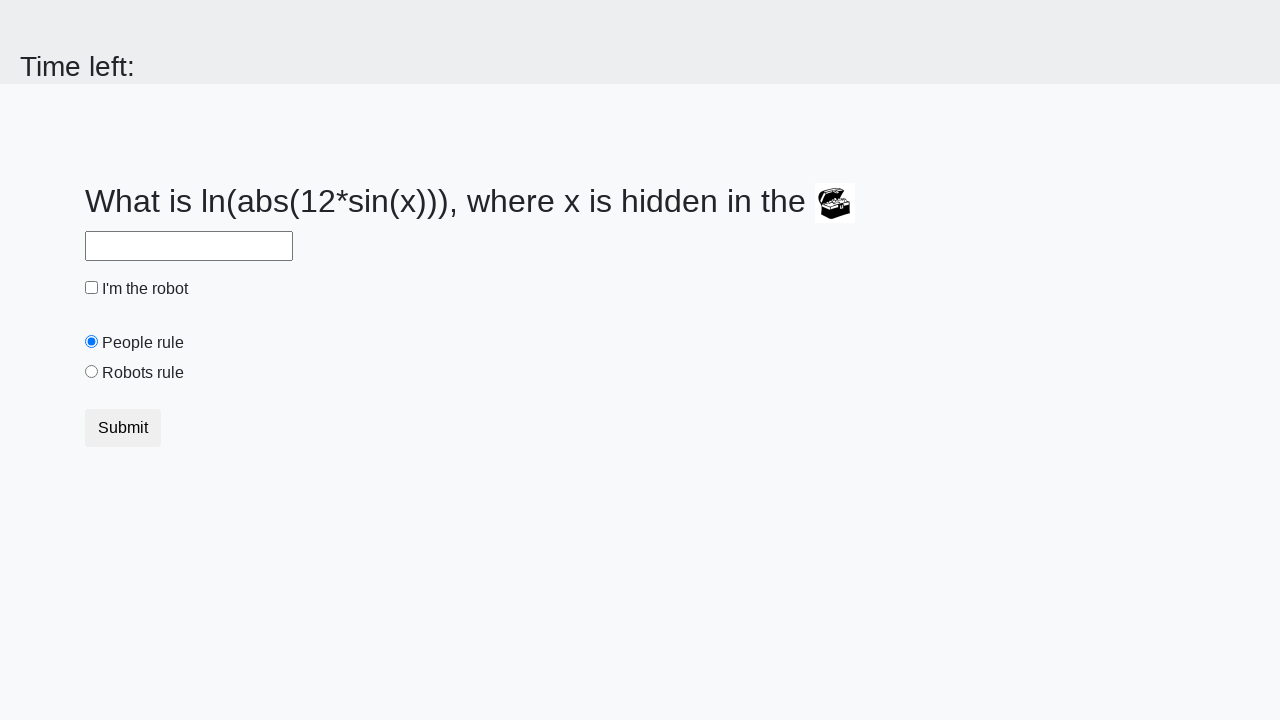

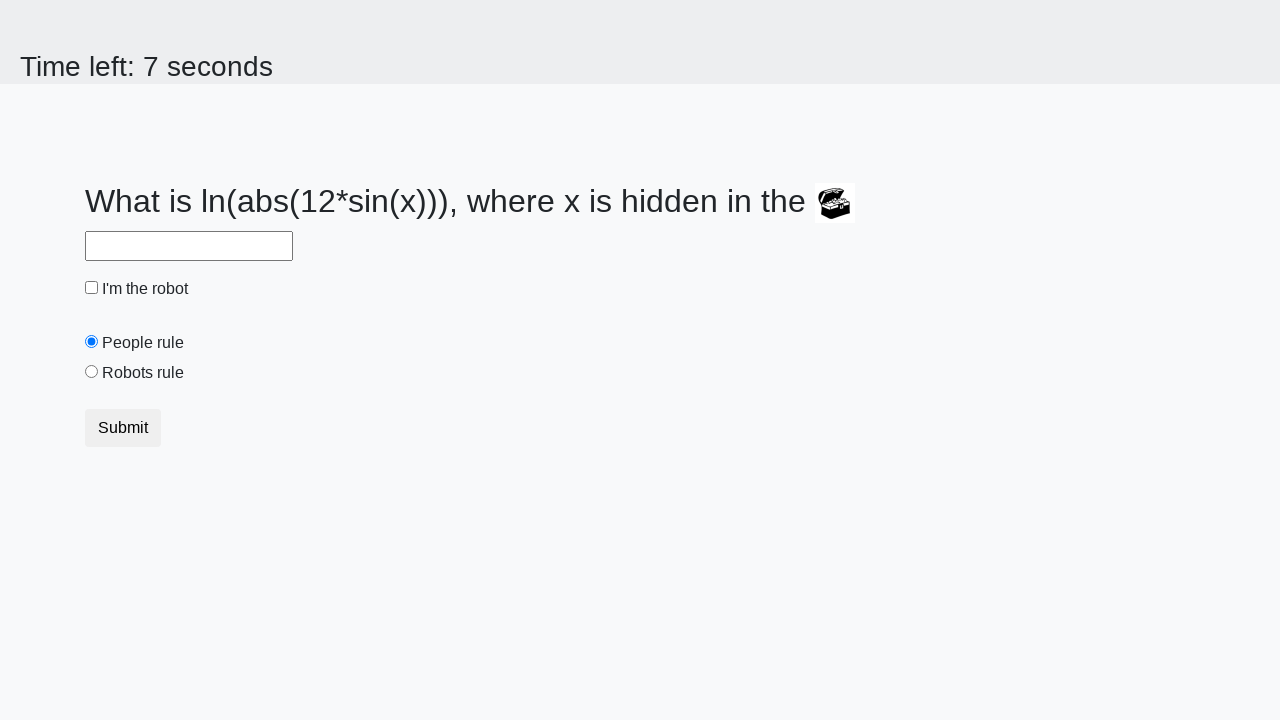